Tests date picker functionality by clicking on a date field and selecting a specific date (January 1, 1985) using month and year dropdowns

Starting URL: https://www.dummyticket.com/dummy-ticket-for-visa-application/

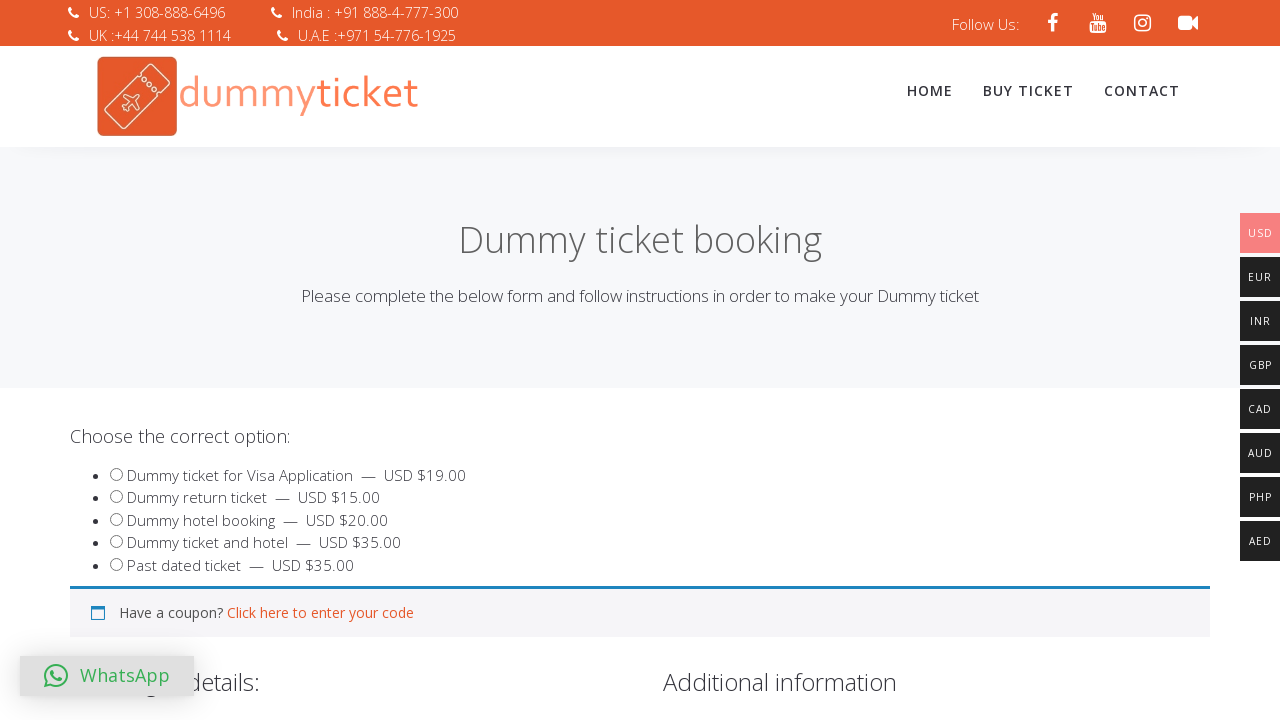

Clicked on date of birth field to open date picker at (344, 360) on #dob
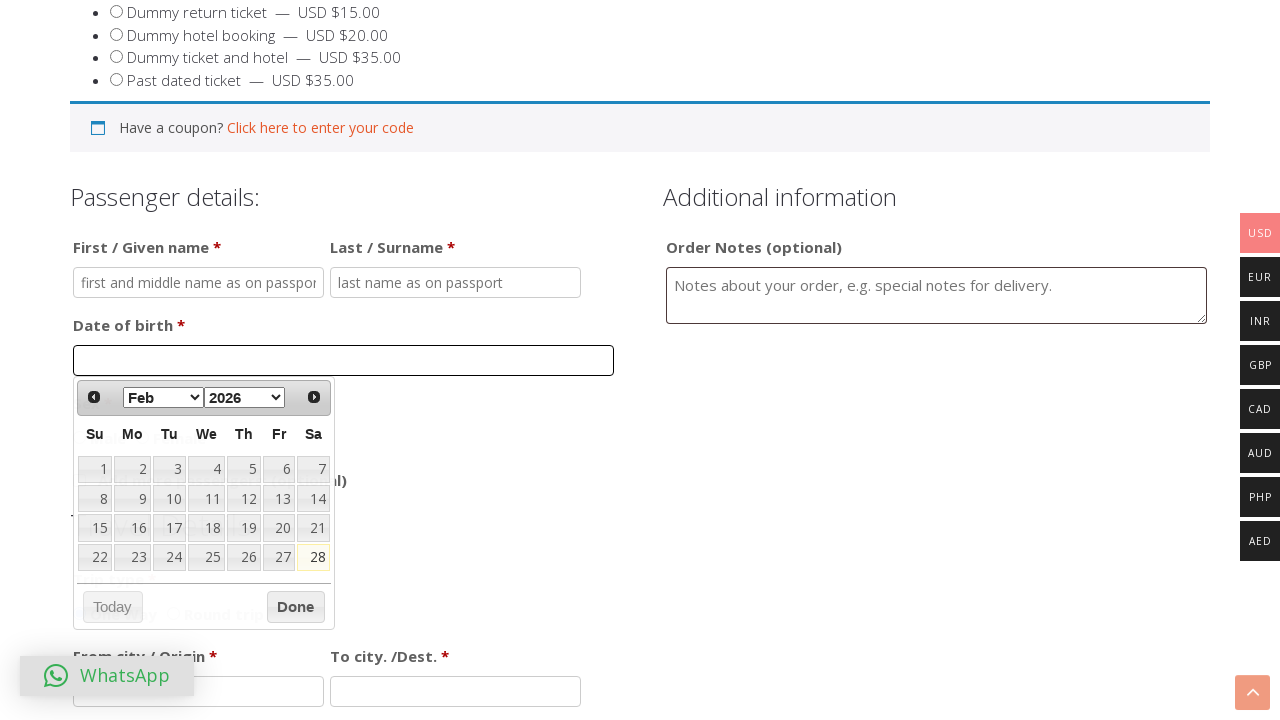

Date picker month dropdown became visible
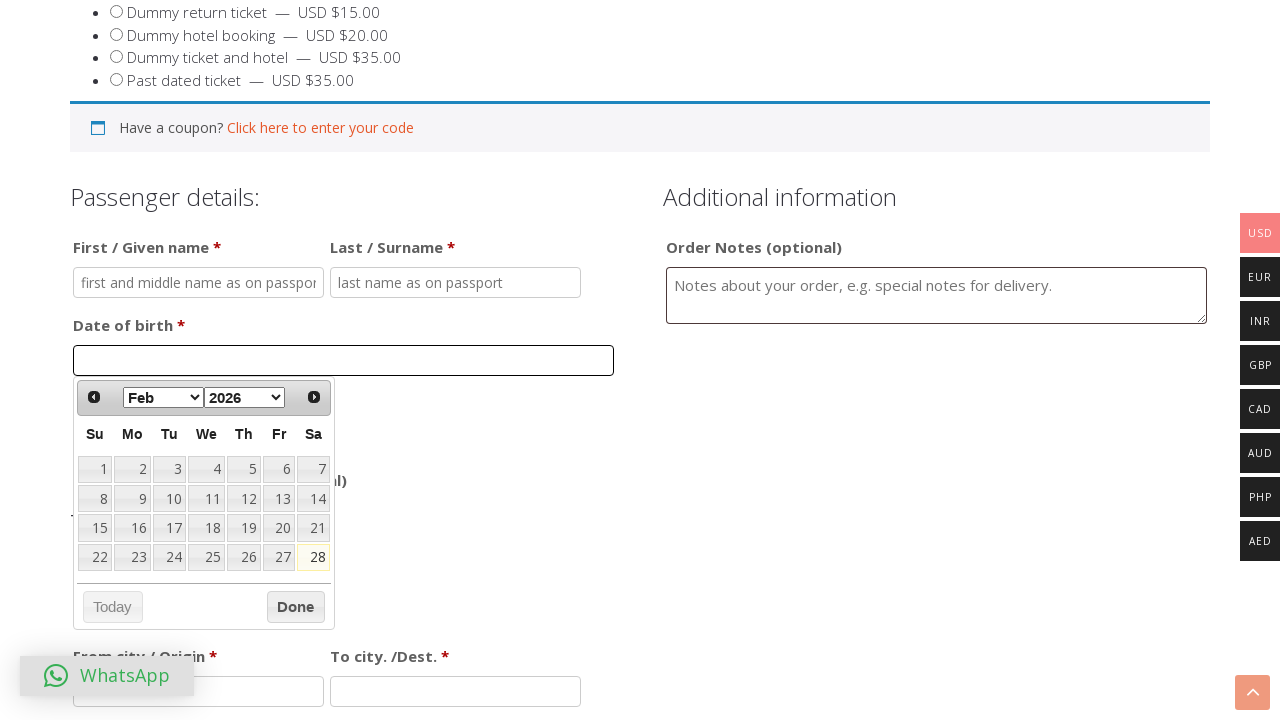

Selected January from month dropdown on select.ui-datepicker-month
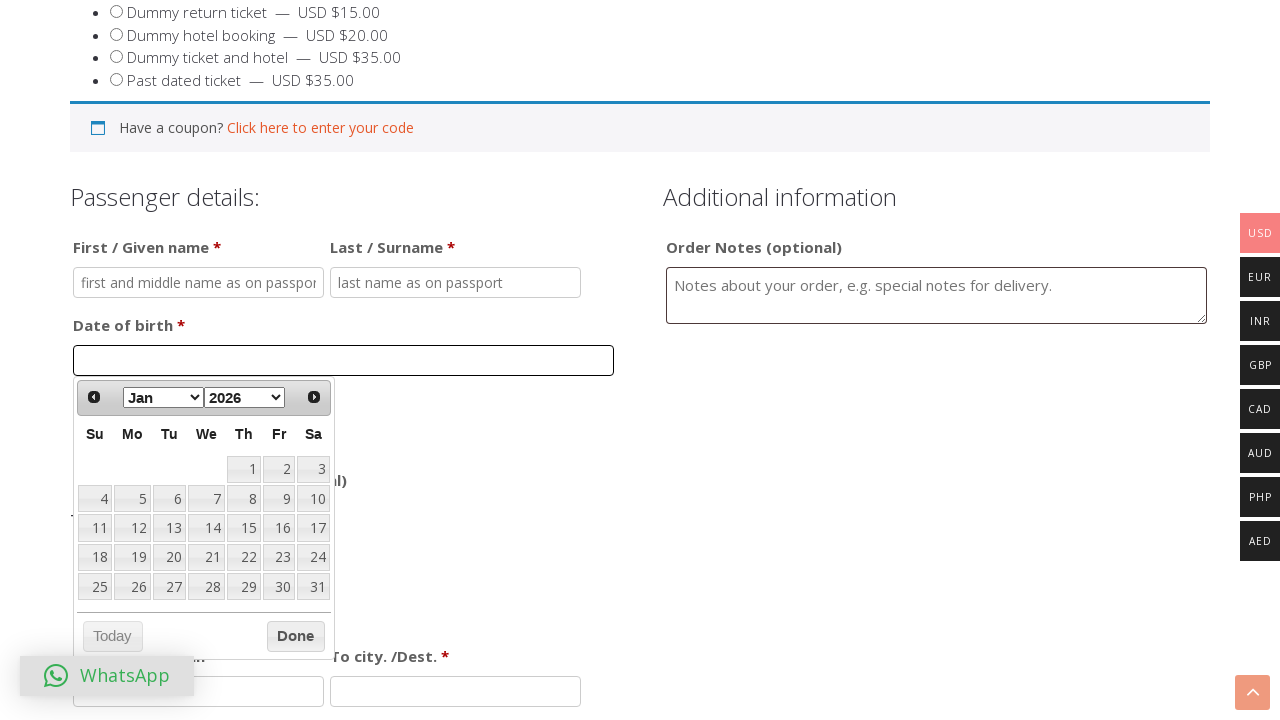

Selected 1985 from year dropdown on select.ui-datepicker-year
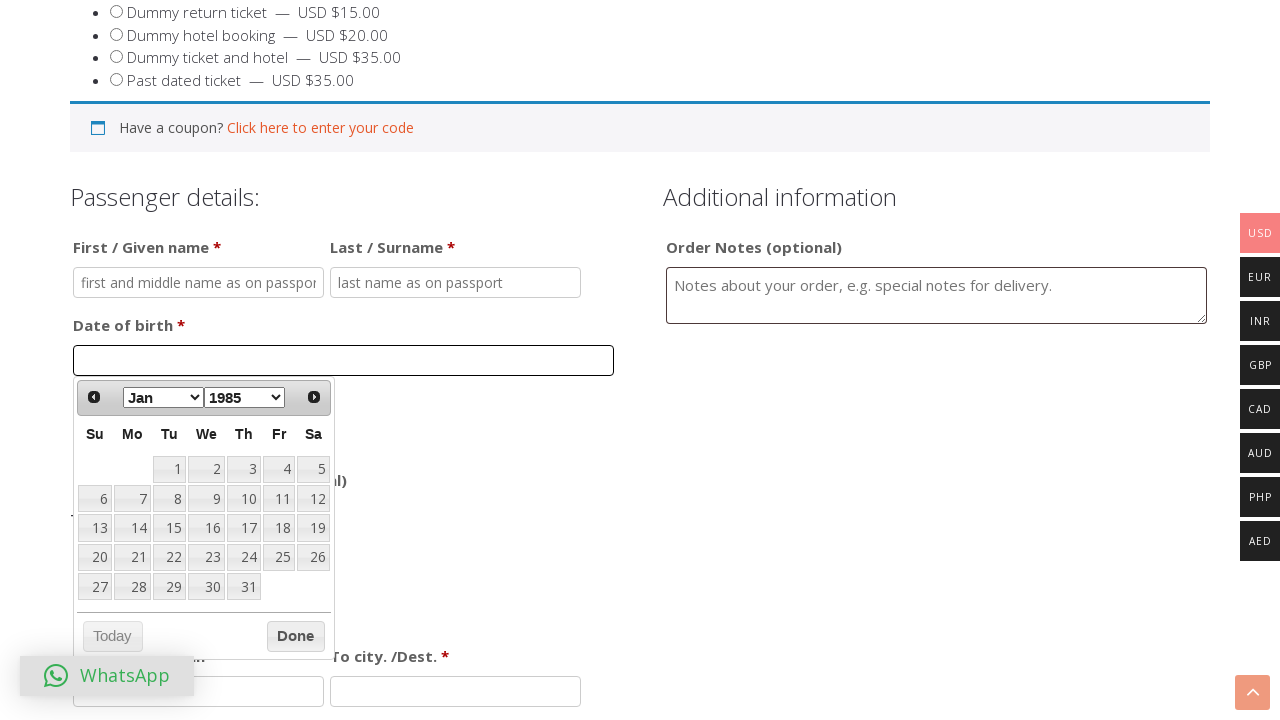

Clicked on day 1 to select January 1, 1985 at (169, 469) on a[data-date='1']
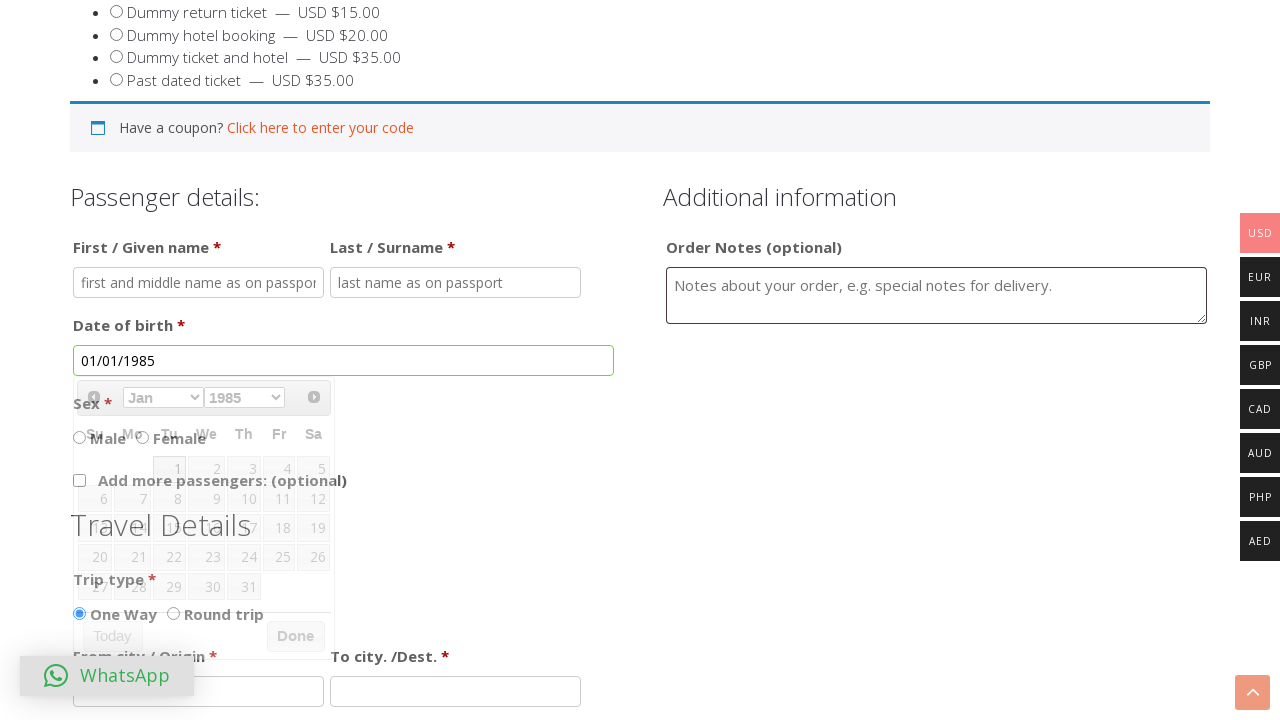

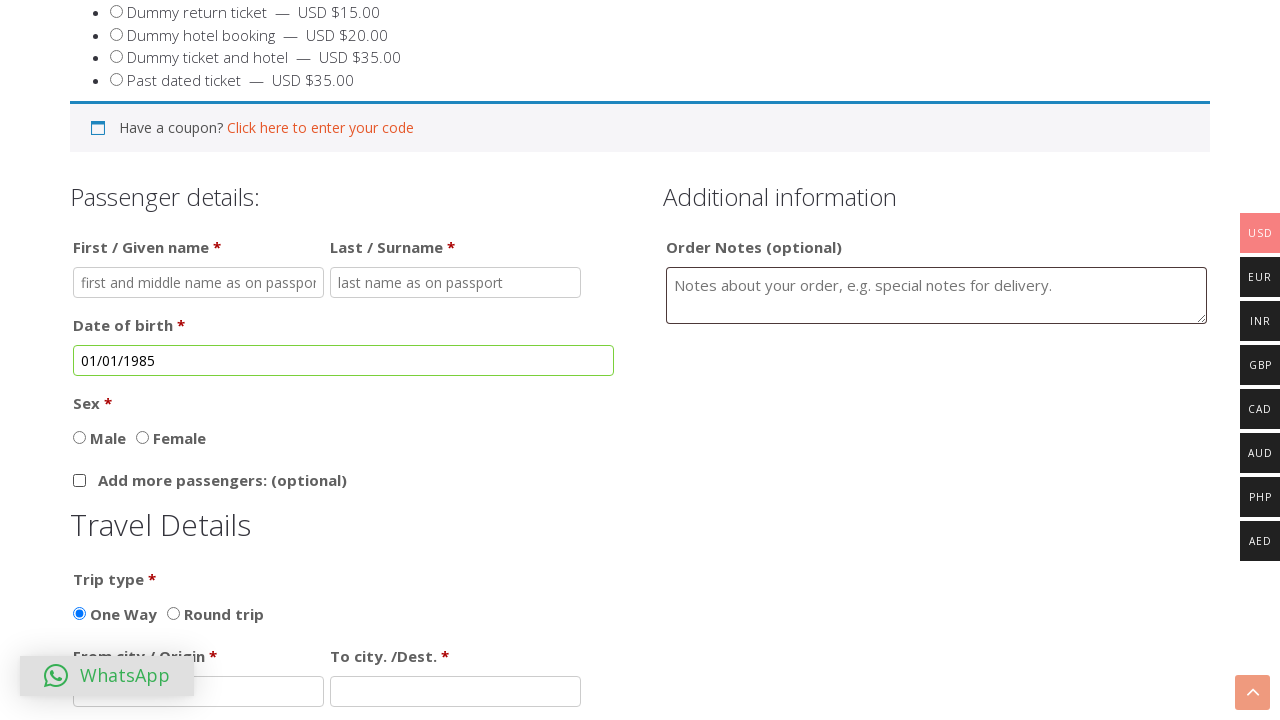